Tests hover functionality by navigating to the Hovers page and hovering over an element to reveal hidden text

Starting URL: https://the-internet.herokuapp.com/

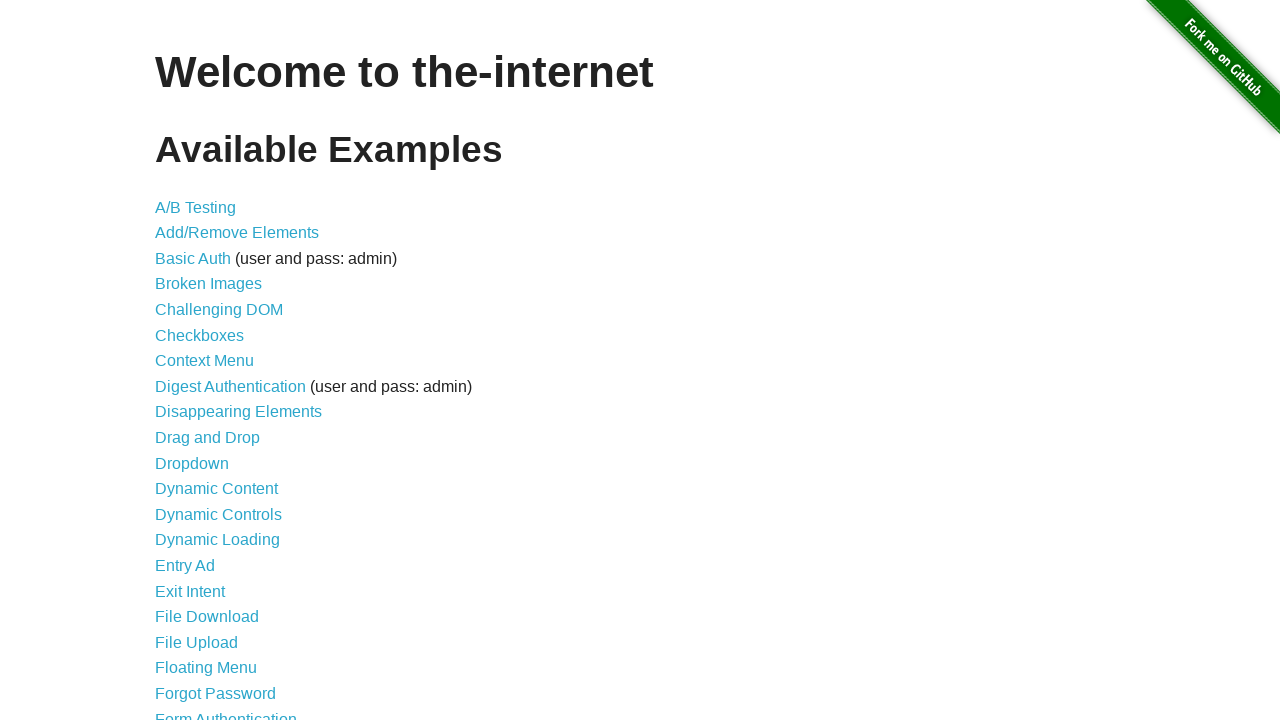

Clicked on Hovers link at (180, 360) on a:text('Hovers')
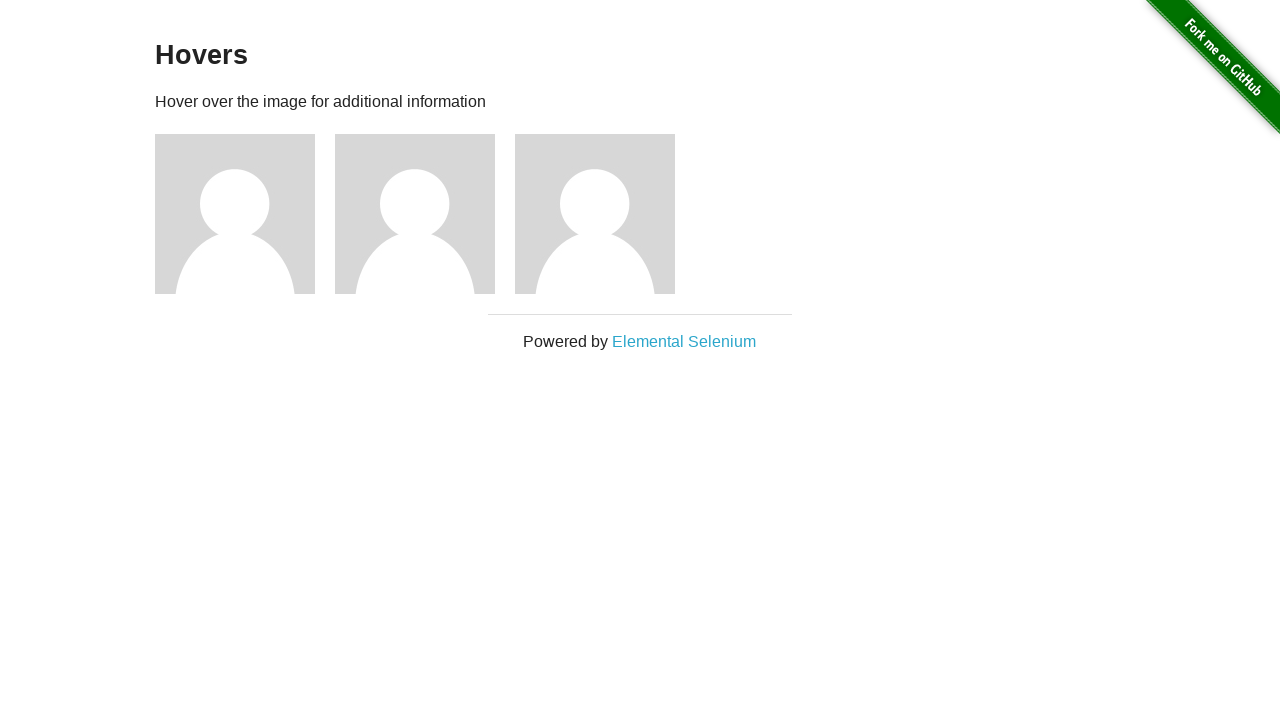

Figures loaded on Hovers page
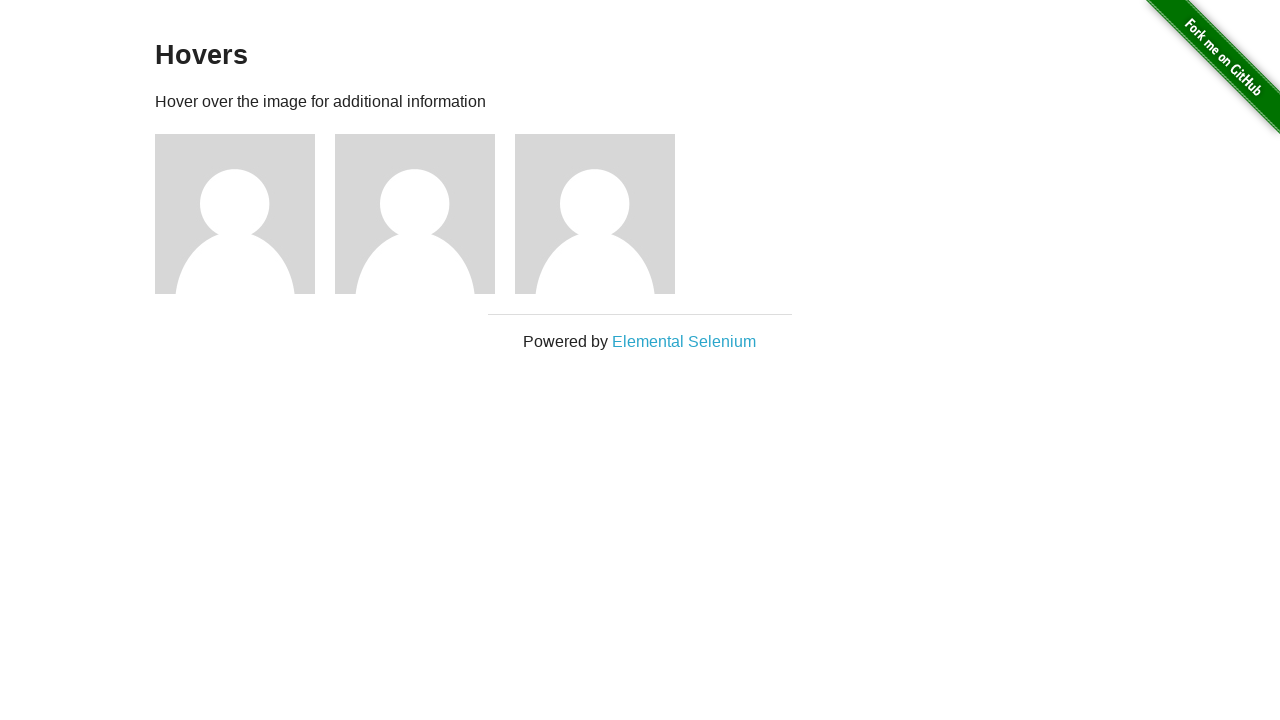

Hovered over the first figure element at (245, 214) on div.figure >> nth=0
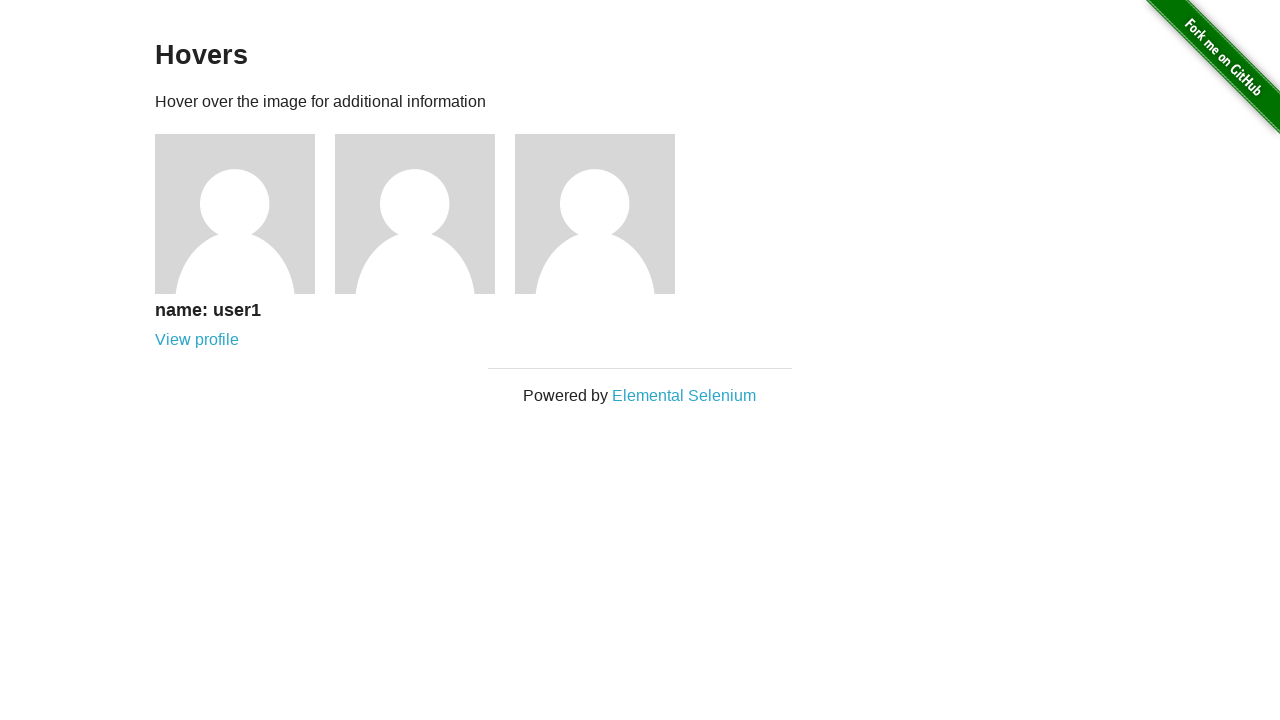

Figure caption appeared after hovering
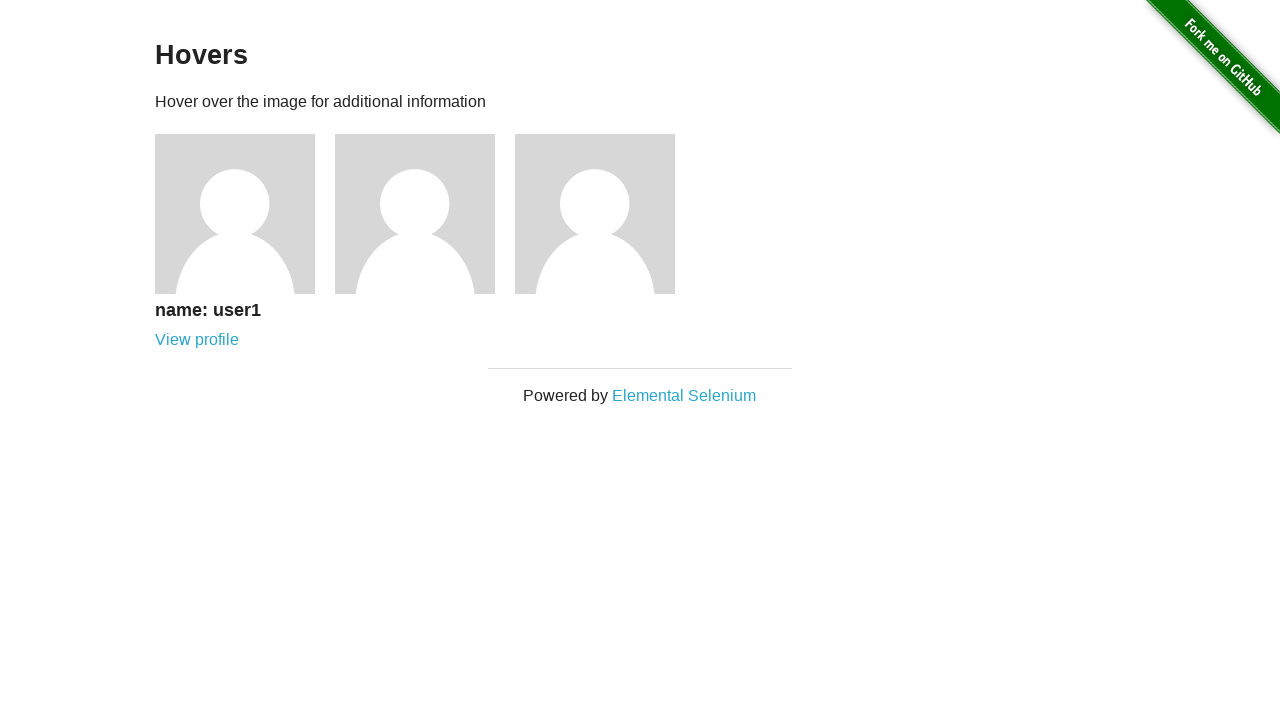

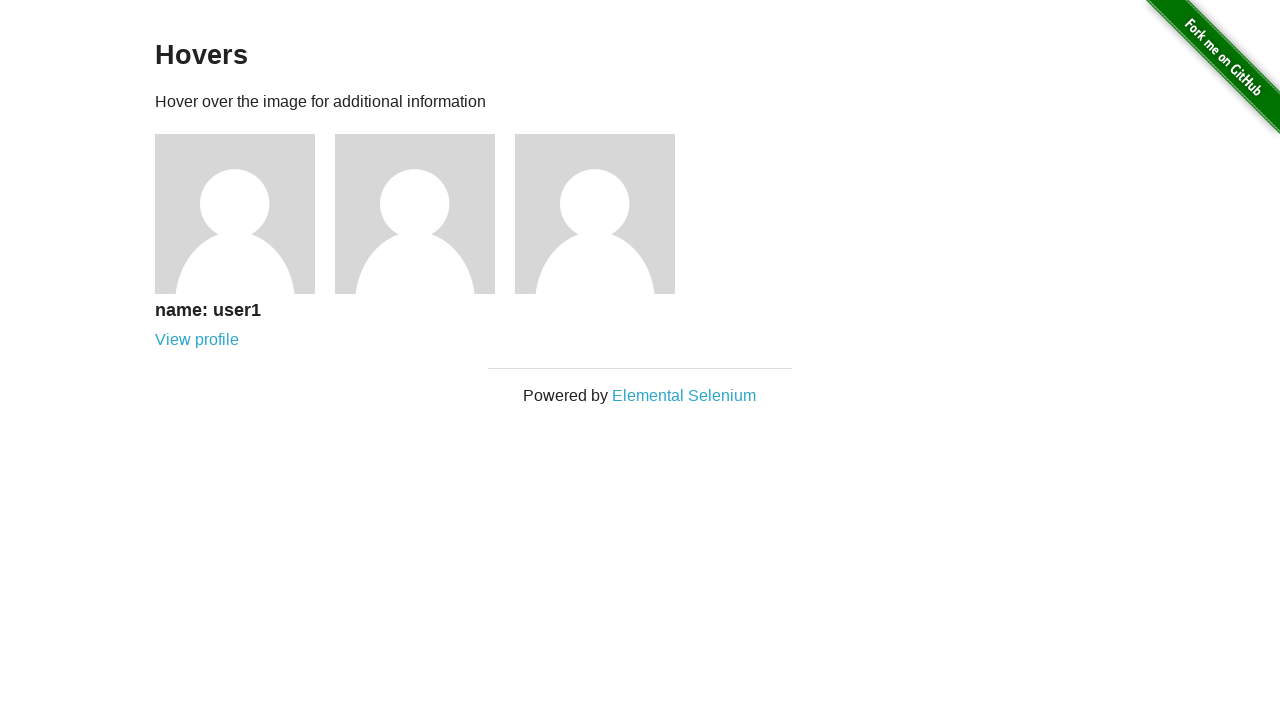